Tests that the registration modal can be closed using the close button

Starting URL: http://speak-ukrainian.eastus2.cloudapp.azure.com/dev/

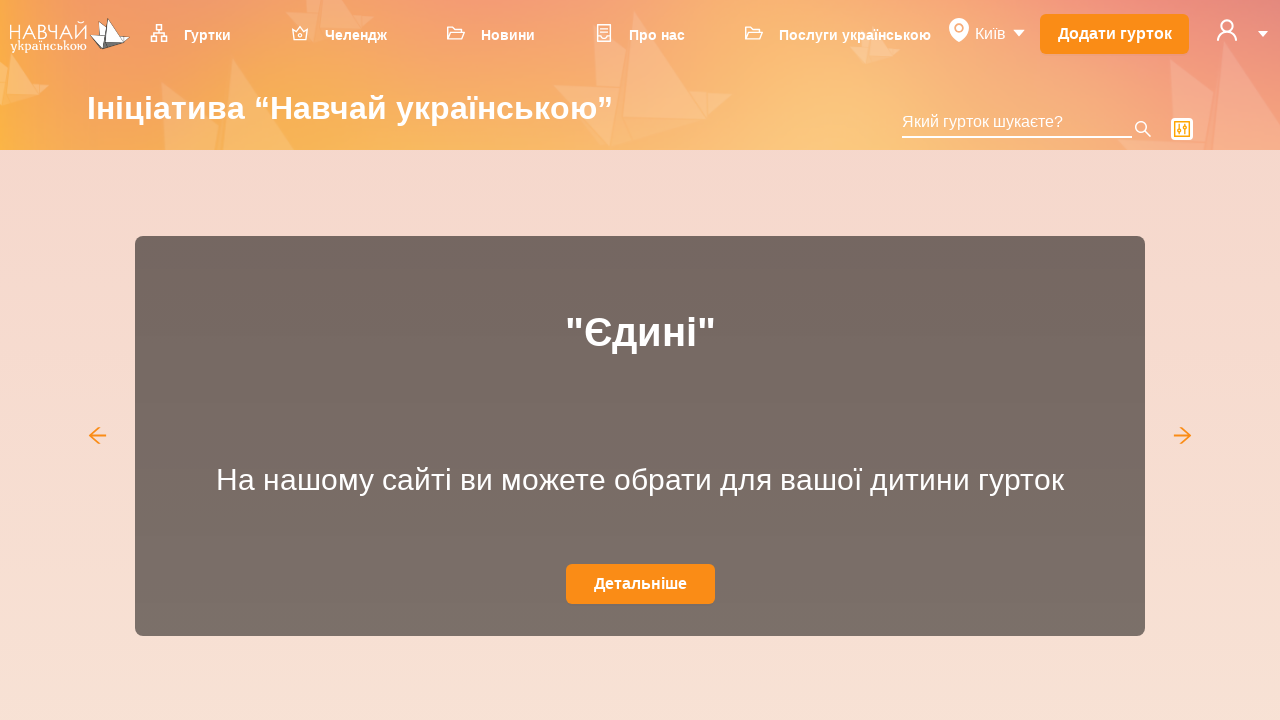

Clicked user icon to open dropdown menu at (1227, 30) on svg[data-icon='user']
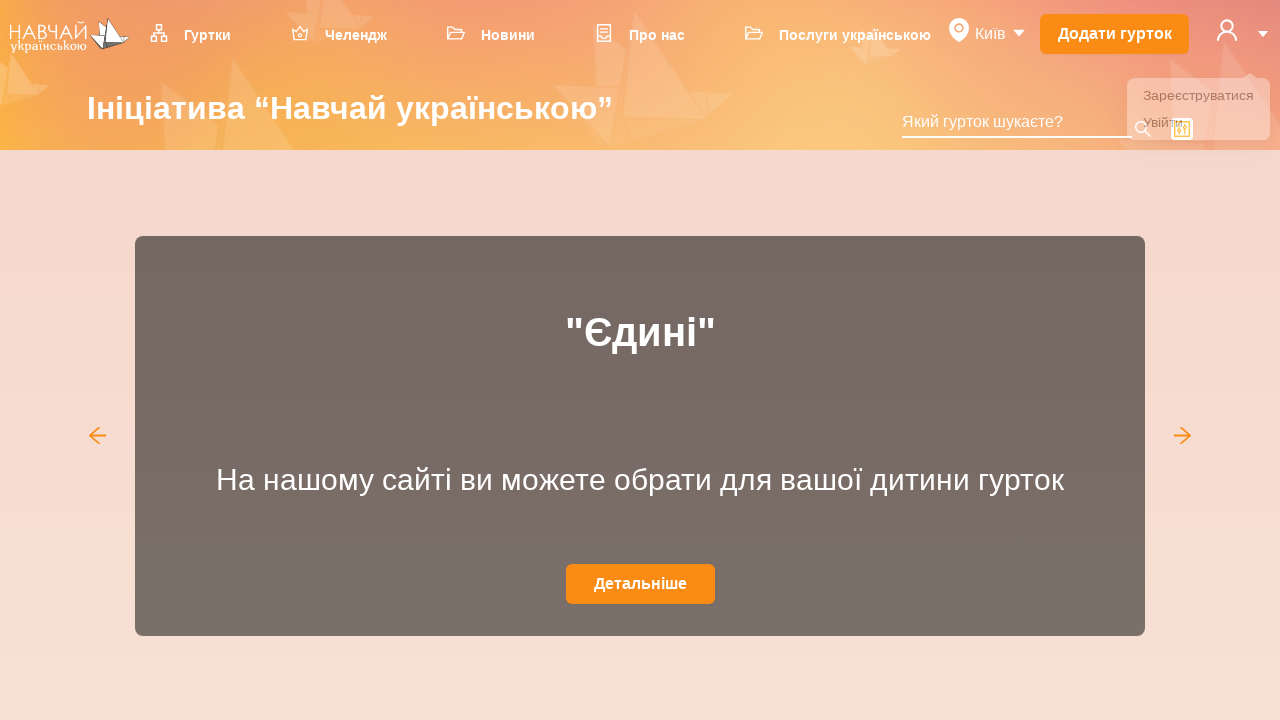

Dropdown menu appeared
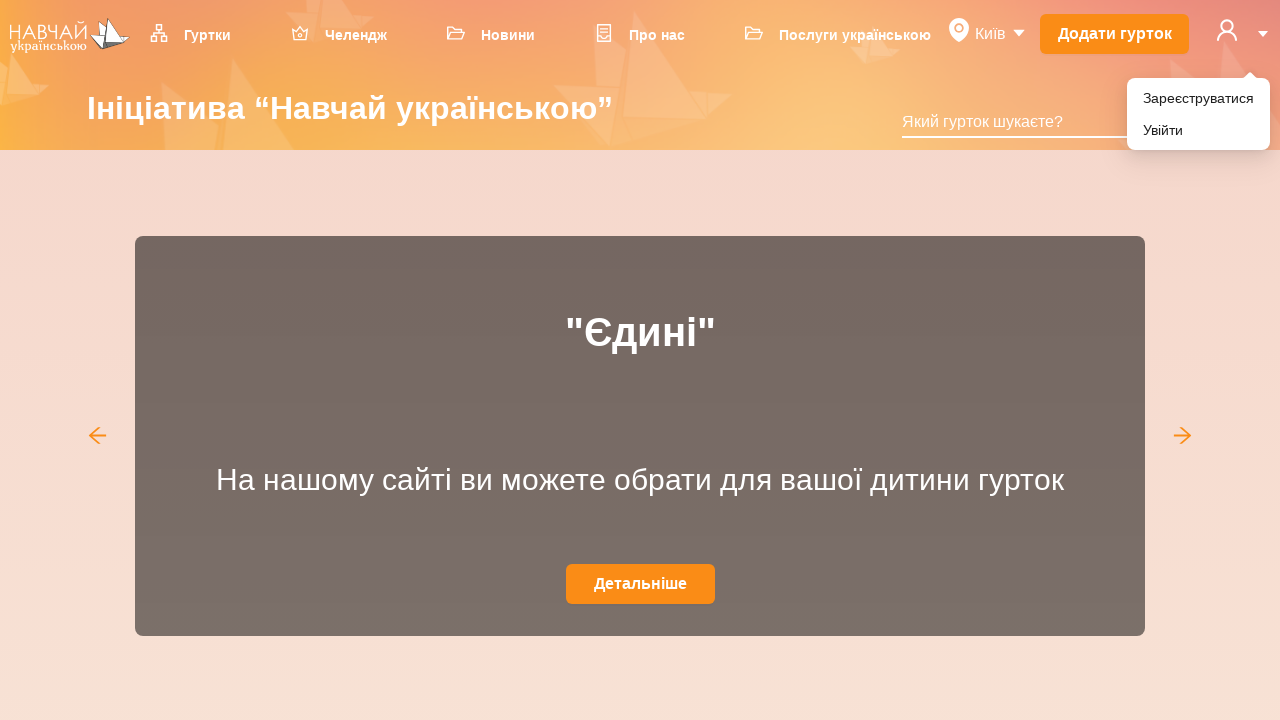

Clicked 'Зареєструватися' (Register) menu item at (1198, 98) on xpath=//li[@role='menuitem']//div[text()='Зареєструватися']
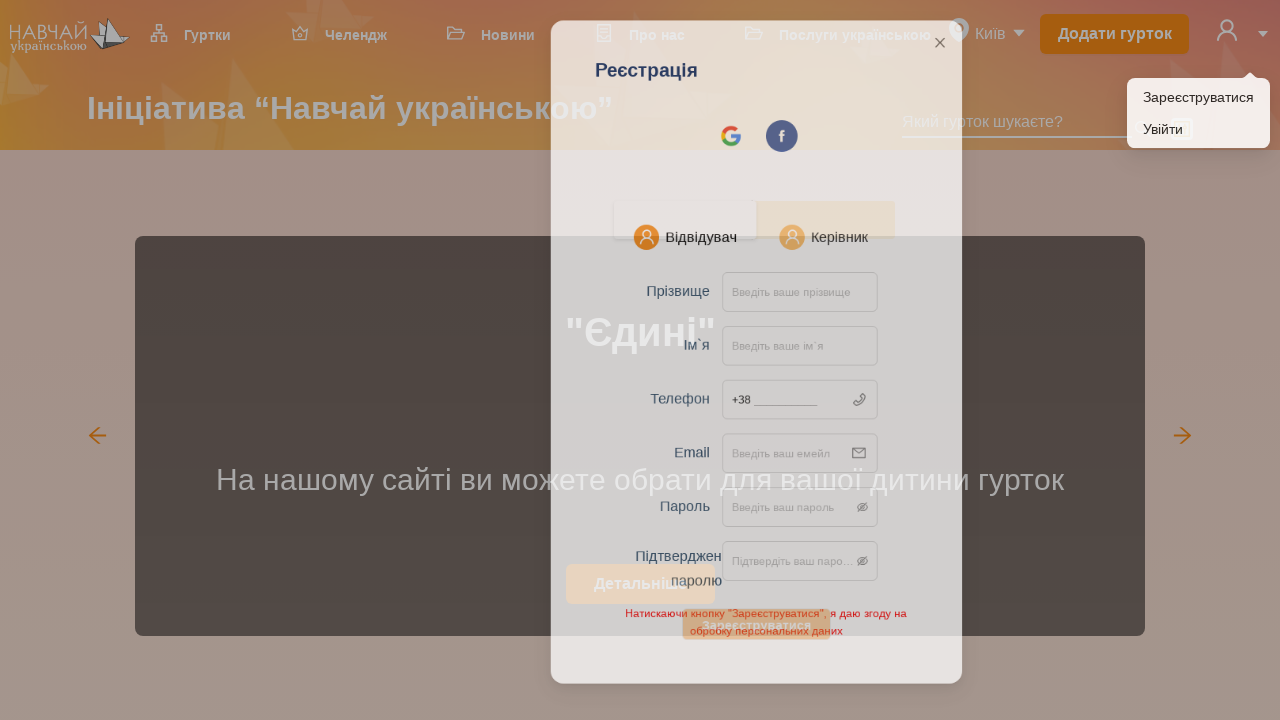

Registration modal appeared
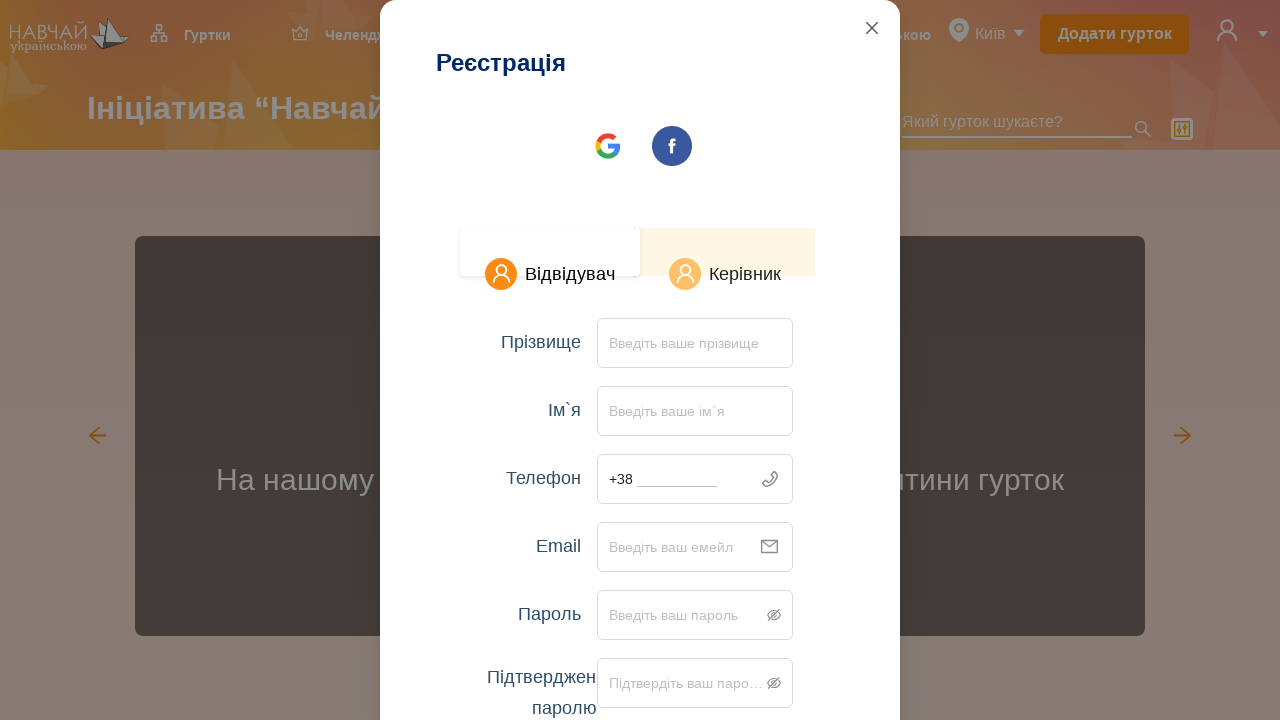

Clicked close button on registration modal at (872, 28) on .ant-modal-close
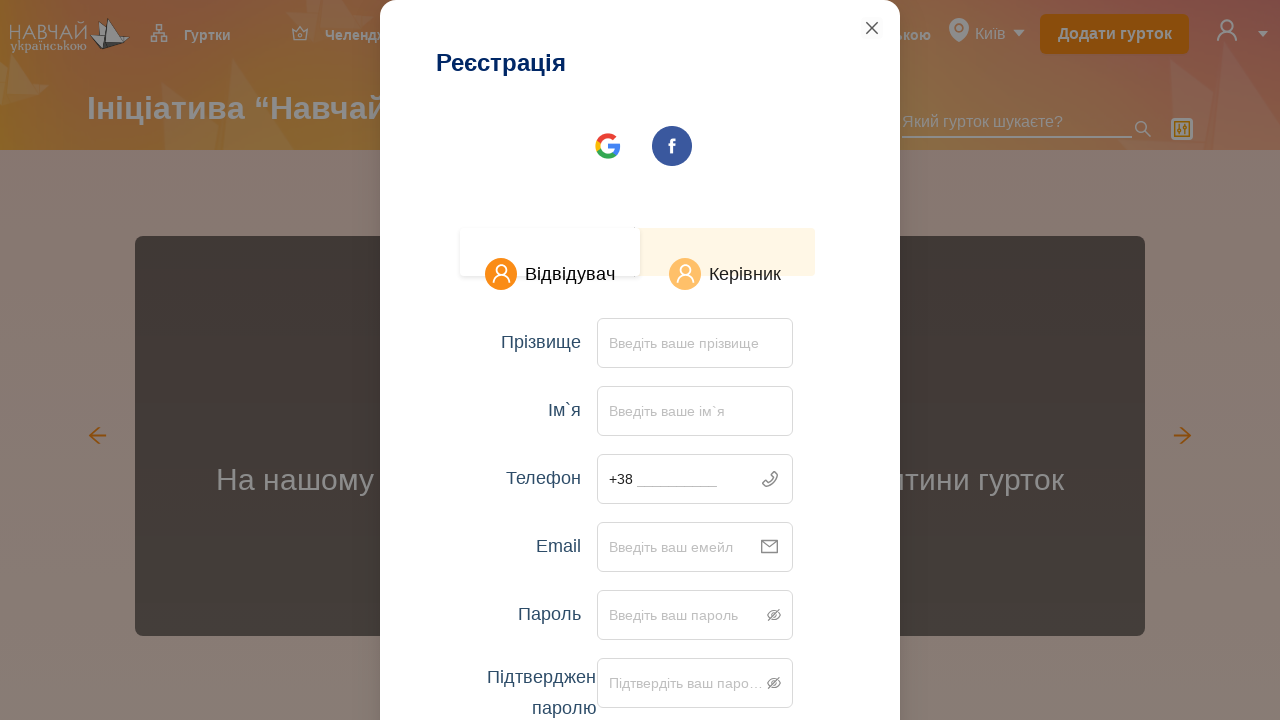

Registration modal closed successfully
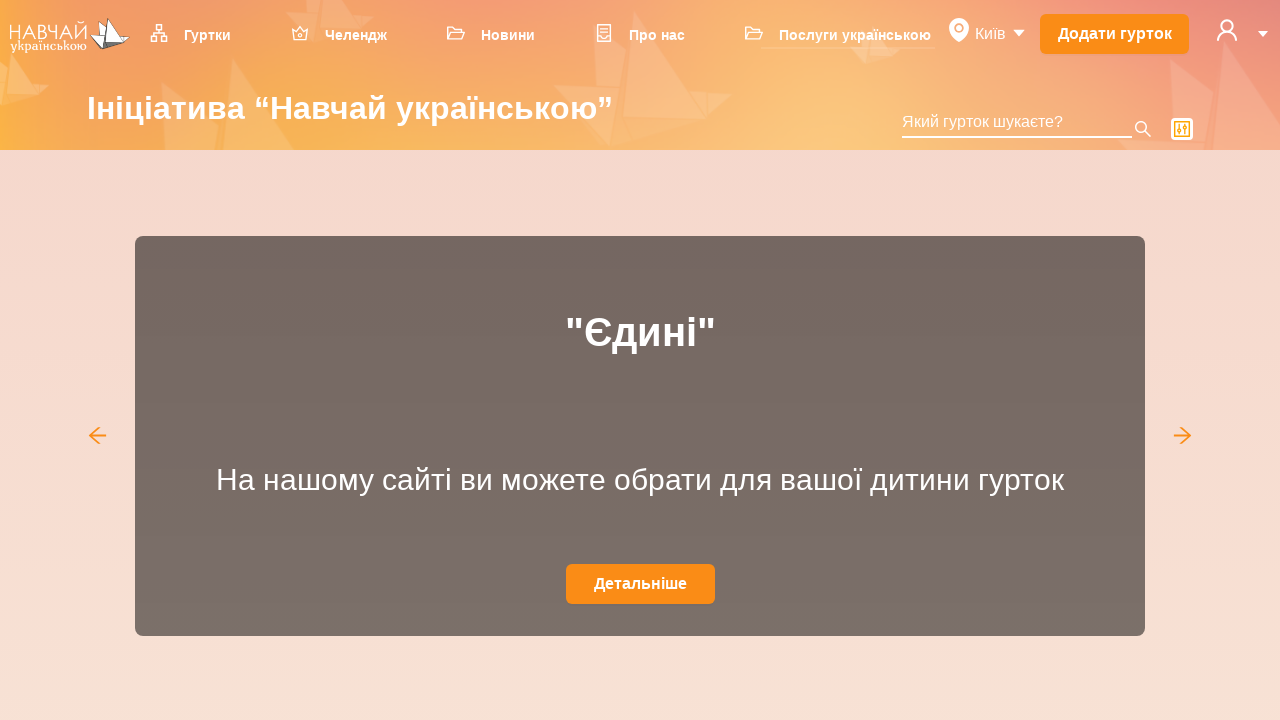

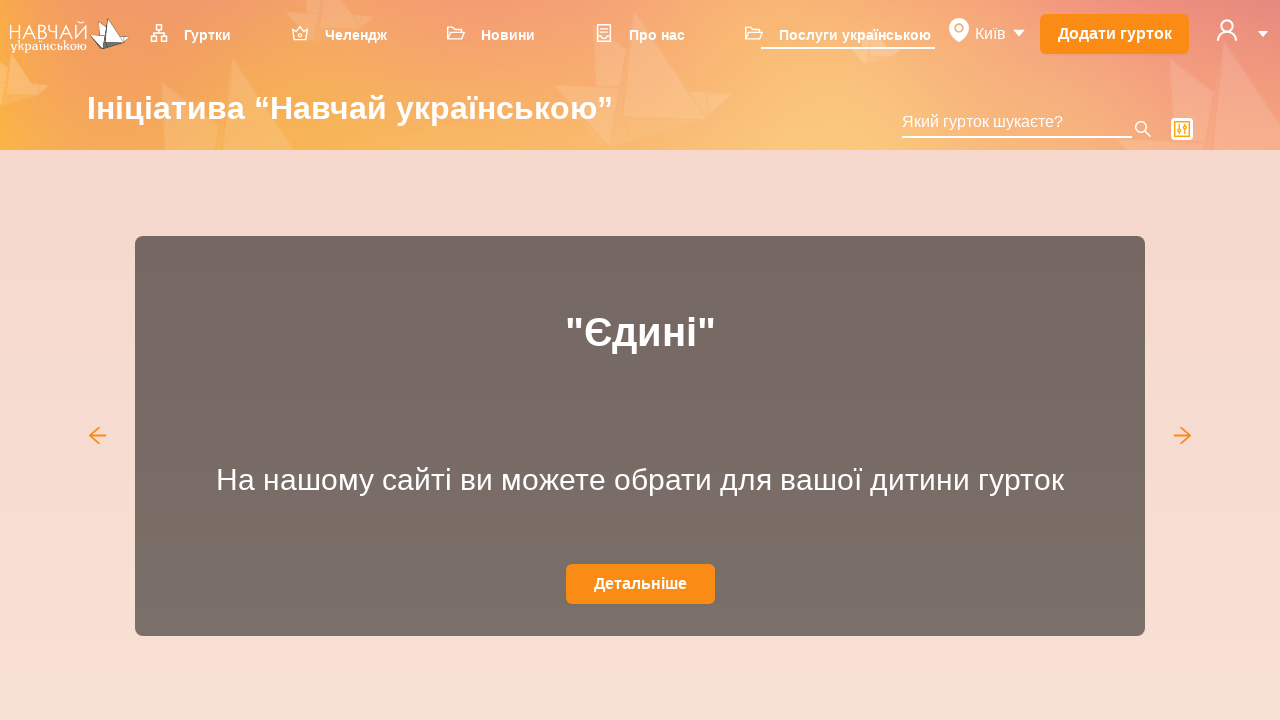